Tests entering text in a JavaScript prompt dialog and accepting it to verify the entered text is displayed

Starting URL: https://the-internet.herokuapp.com/javascript_alerts

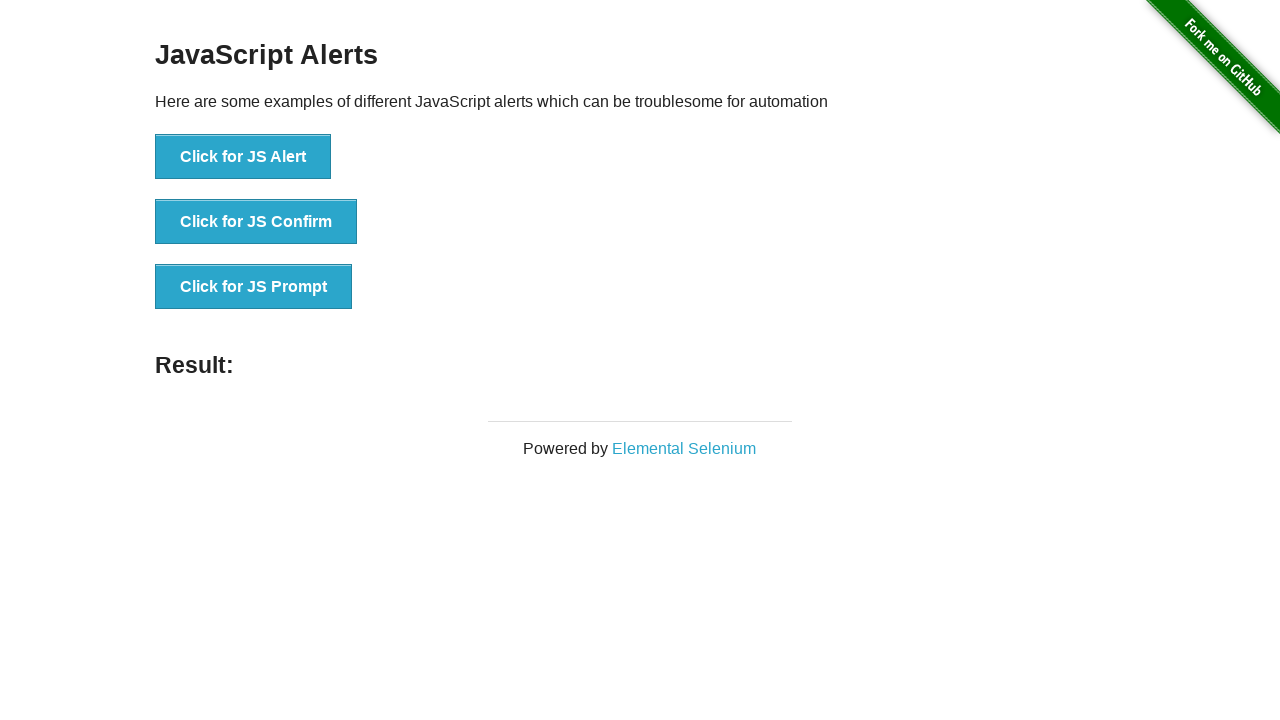

Set up dialog handler to accept prompt with 'Selenium'
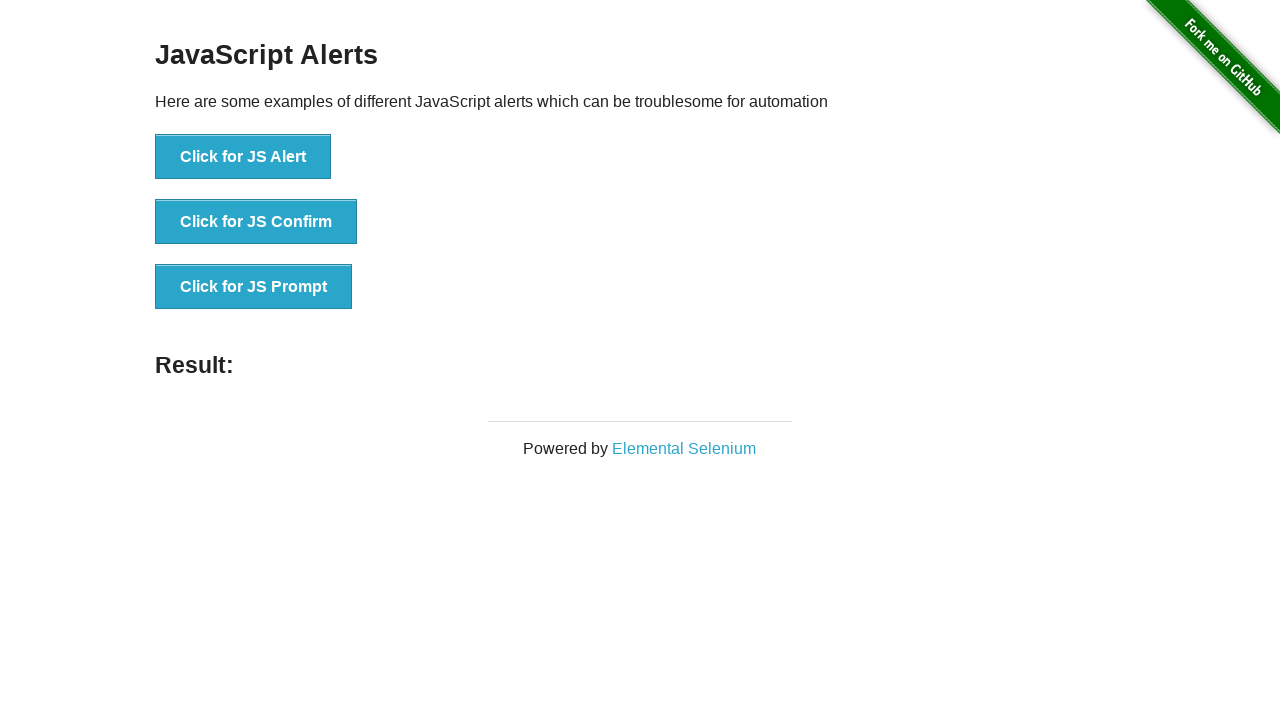

Clicked 'Click for JS Prompt' button to trigger JavaScript prompt dialog at (254, 287) on xpath=//button[text()='Click for JS Prompt']
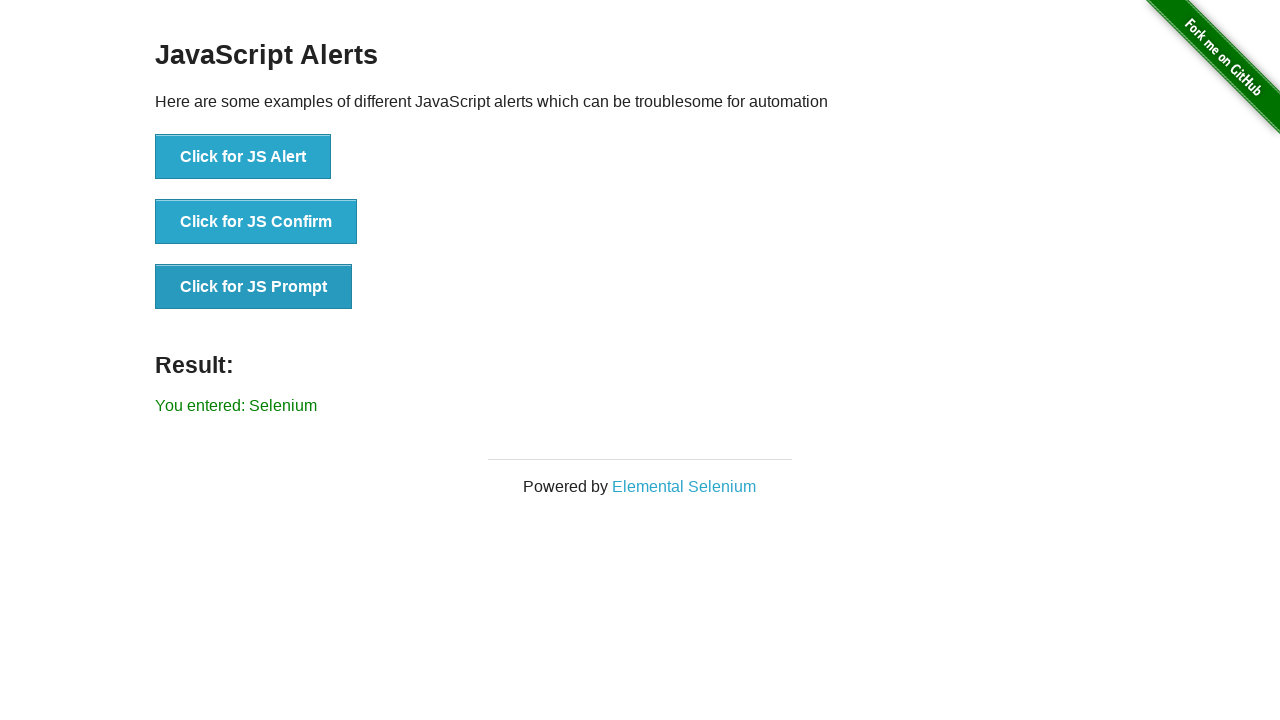

Retrieved result message text from #result element
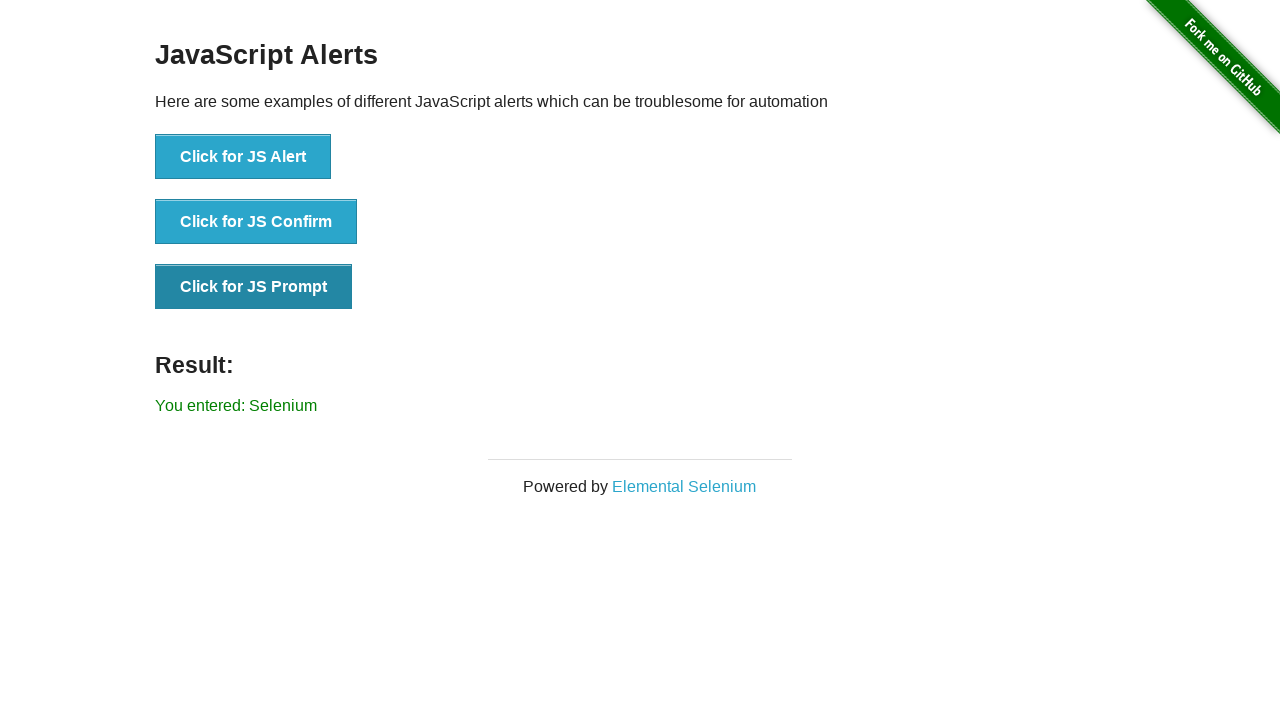

Verified that result message displays 'You entered: Selenium'
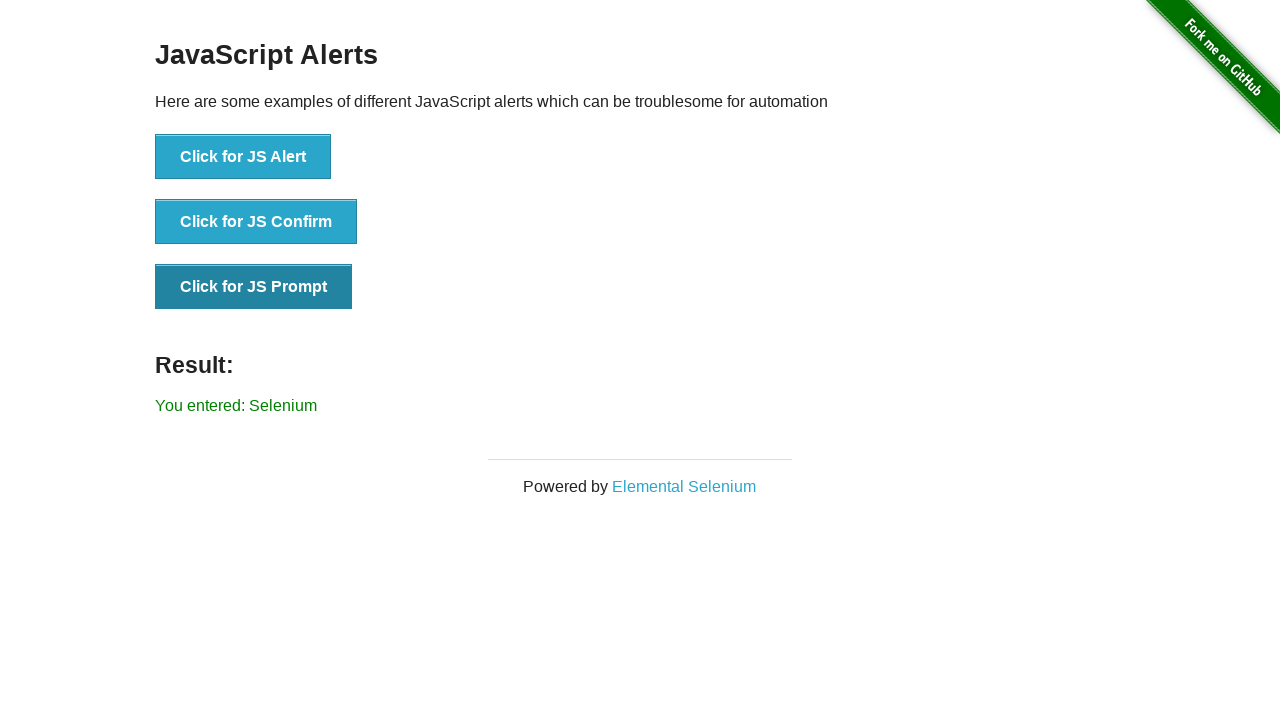

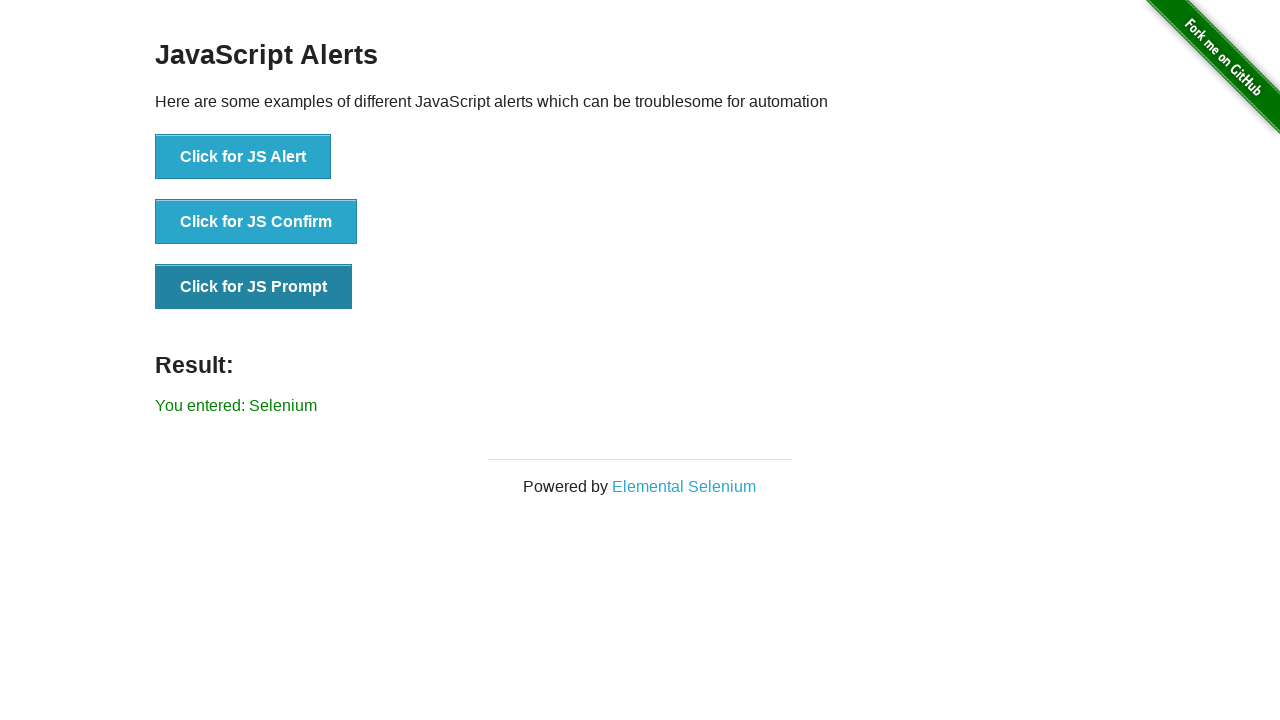